Tests the forgot password functionality by clicking the "Forgot password?" link, filling in email and new password fields, and submitting the password reset form.

Starting URL: https://rahulshettyacademy.com/client

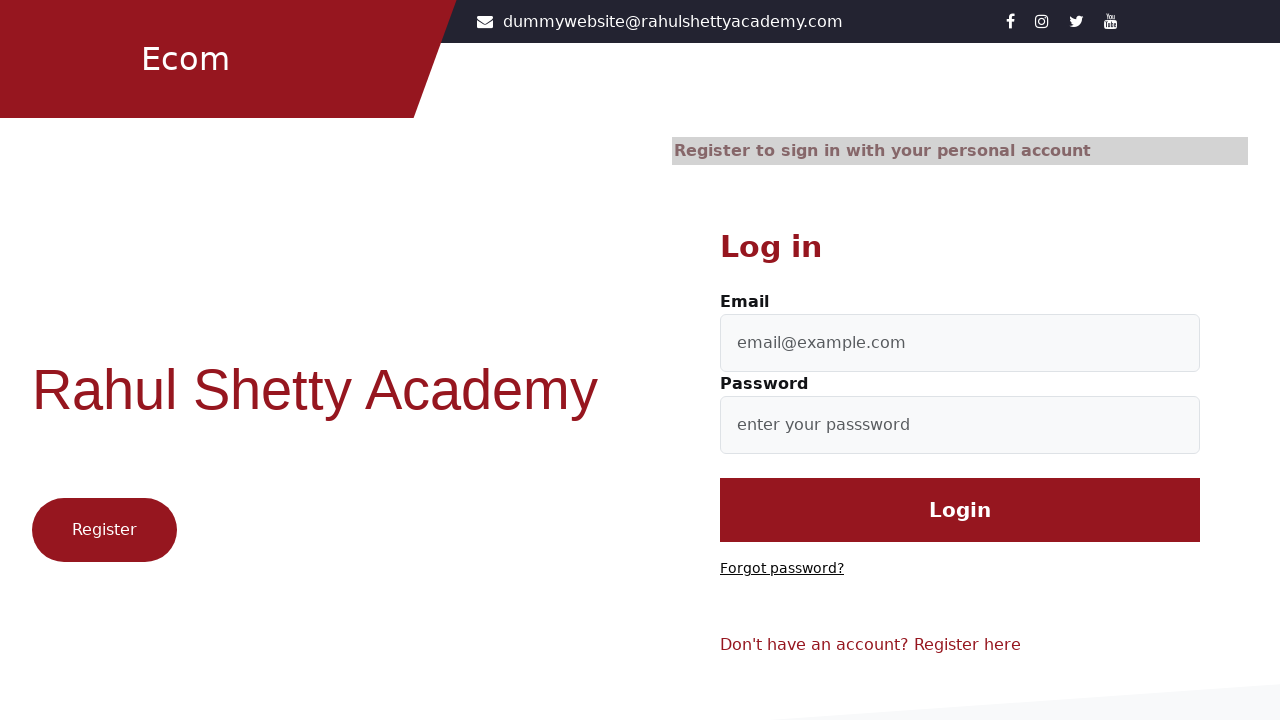

Clicked 'Forgot password?' link at (782, 569) on text=Forgot password?
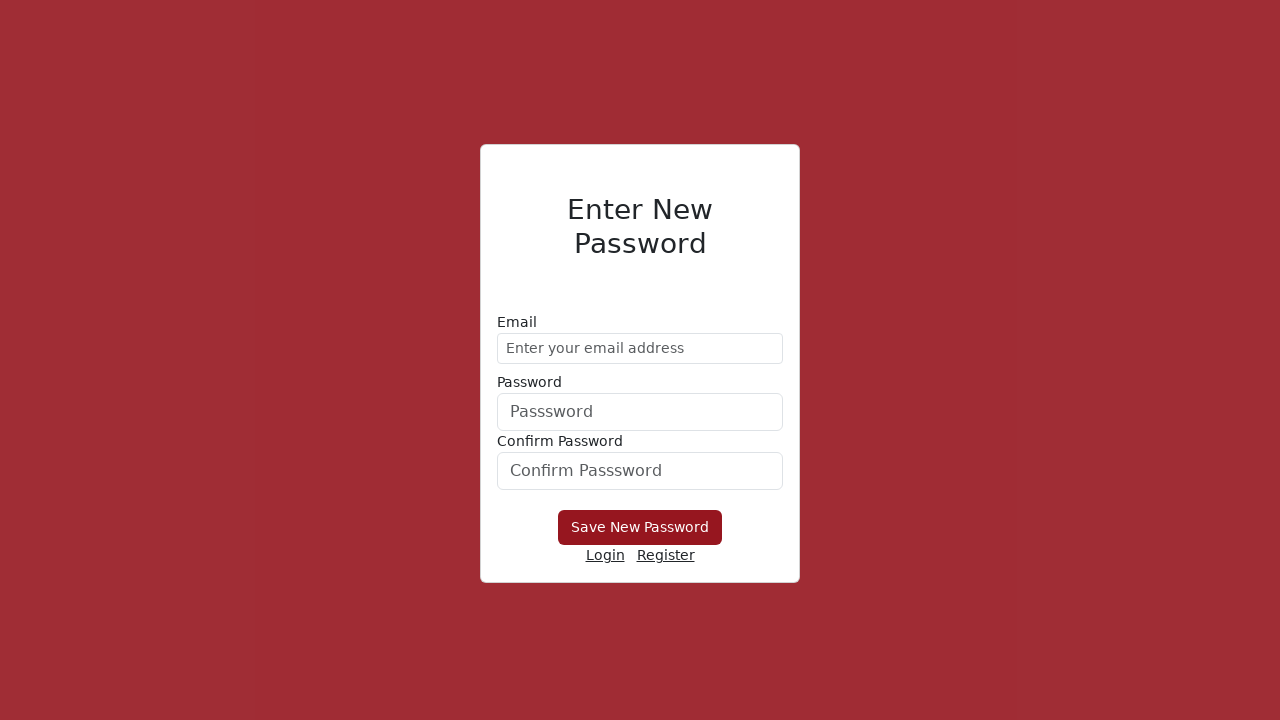

Filled email field with 'testuser2024@gmail.com' on form >> div:nth-child(1) >> input
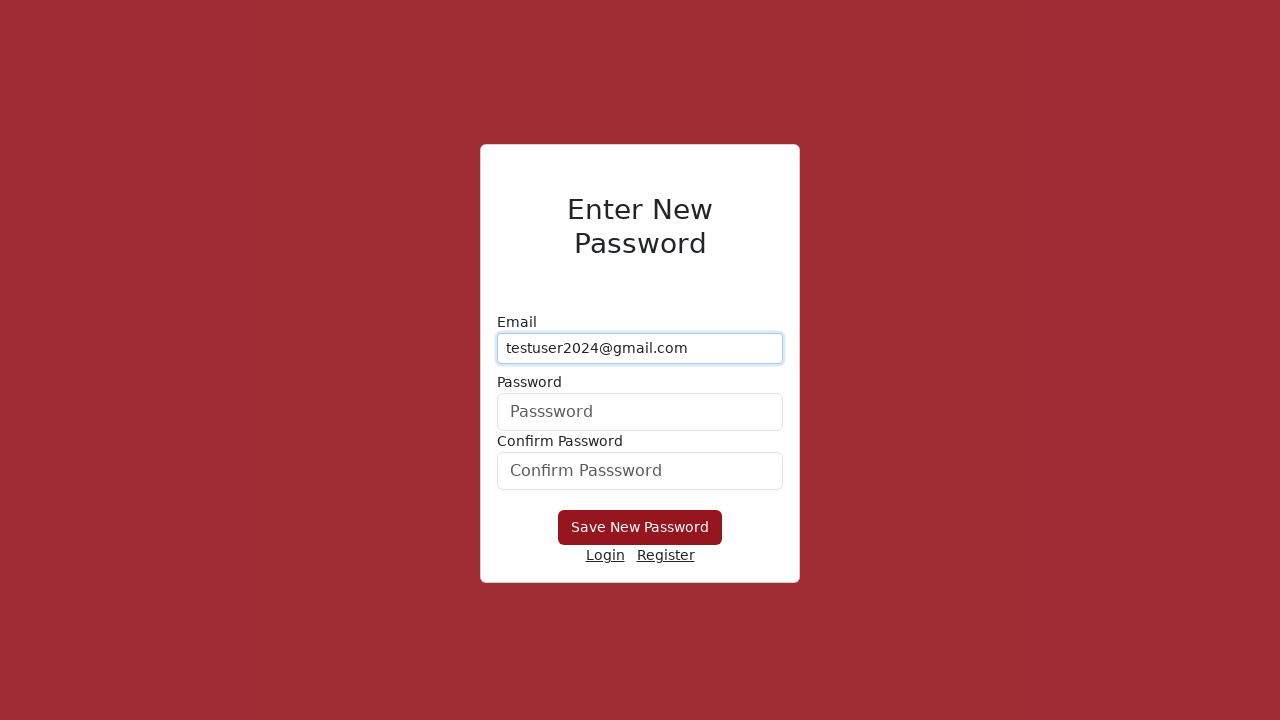

Filled new password field with 'SecurePass789' on form div:nth-child(2) input
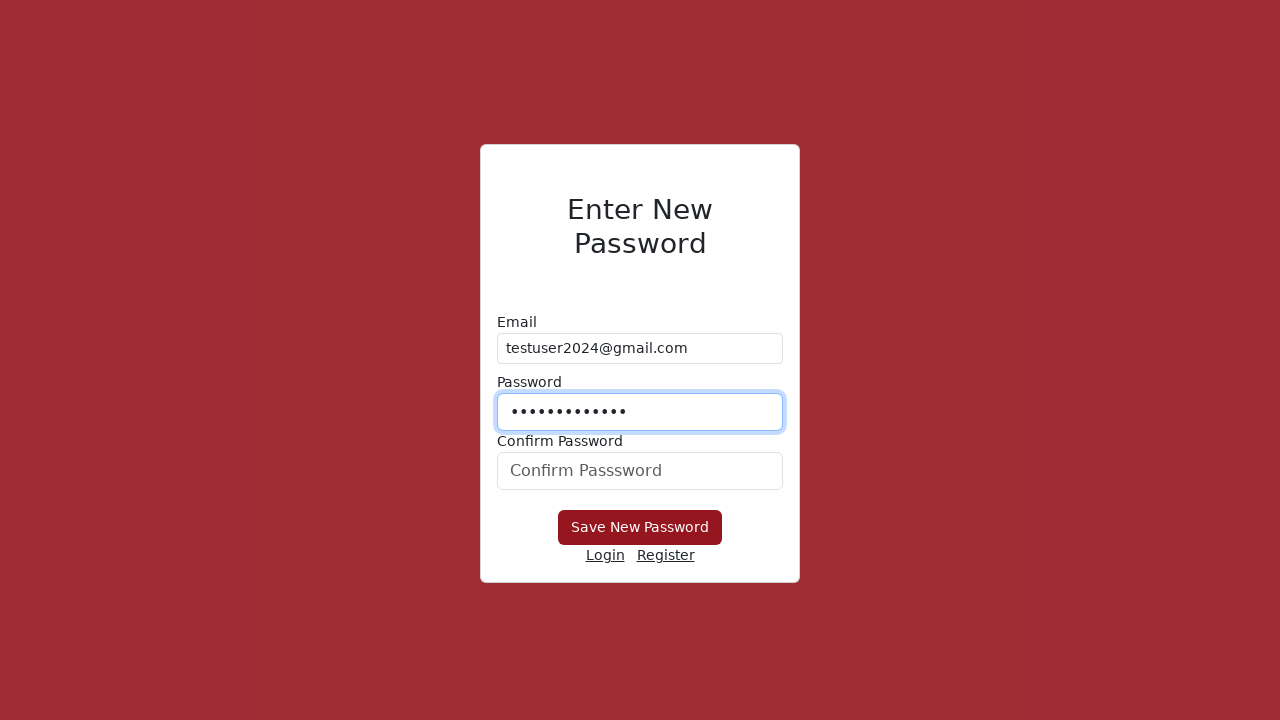

Filled confirm password field with 'SecurePass789' on #confirmPassword
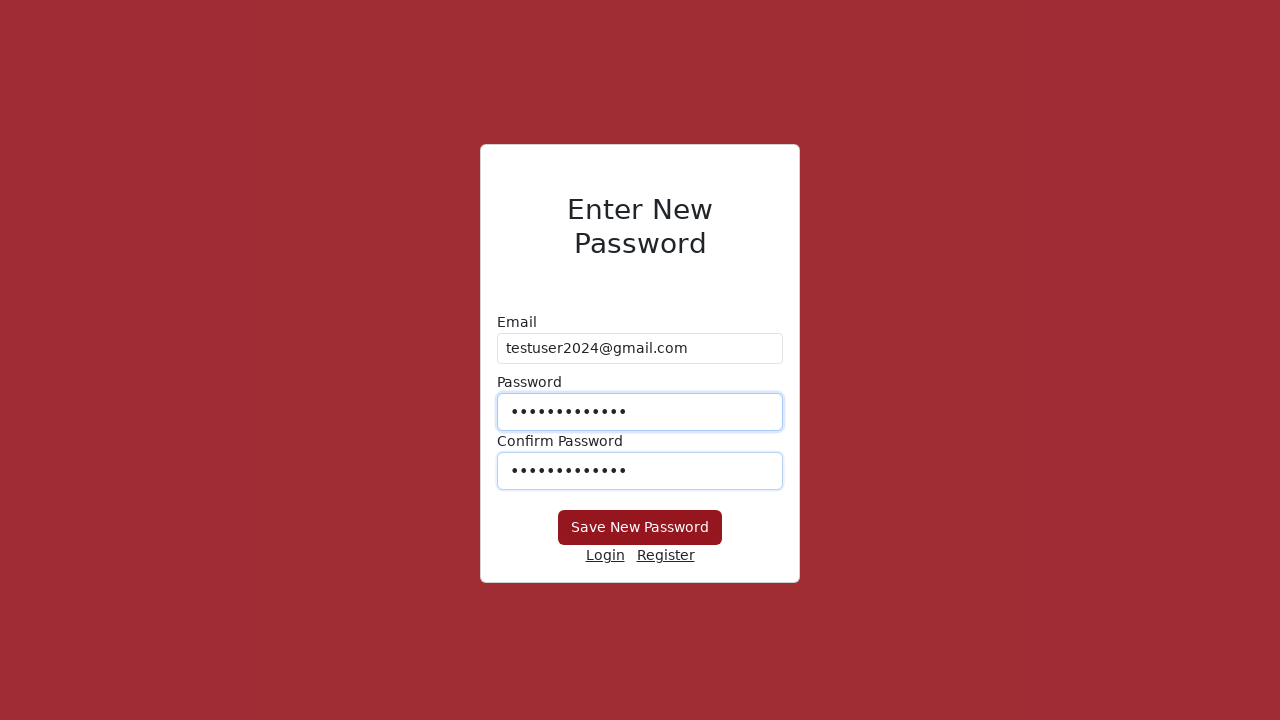

Clicked 'Save New Password' button to submit password reset form at (640, 528) on button:has-text('Save New Password')
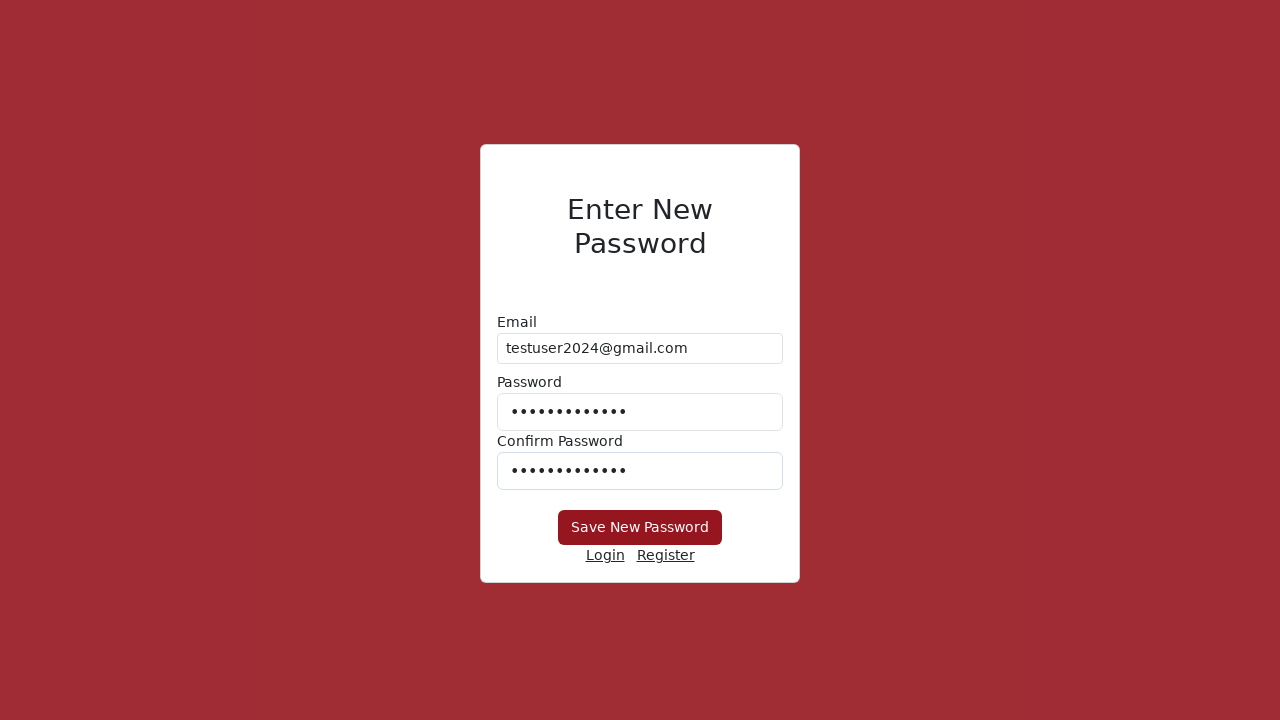

Waited 2 seconds for password reset action to complete
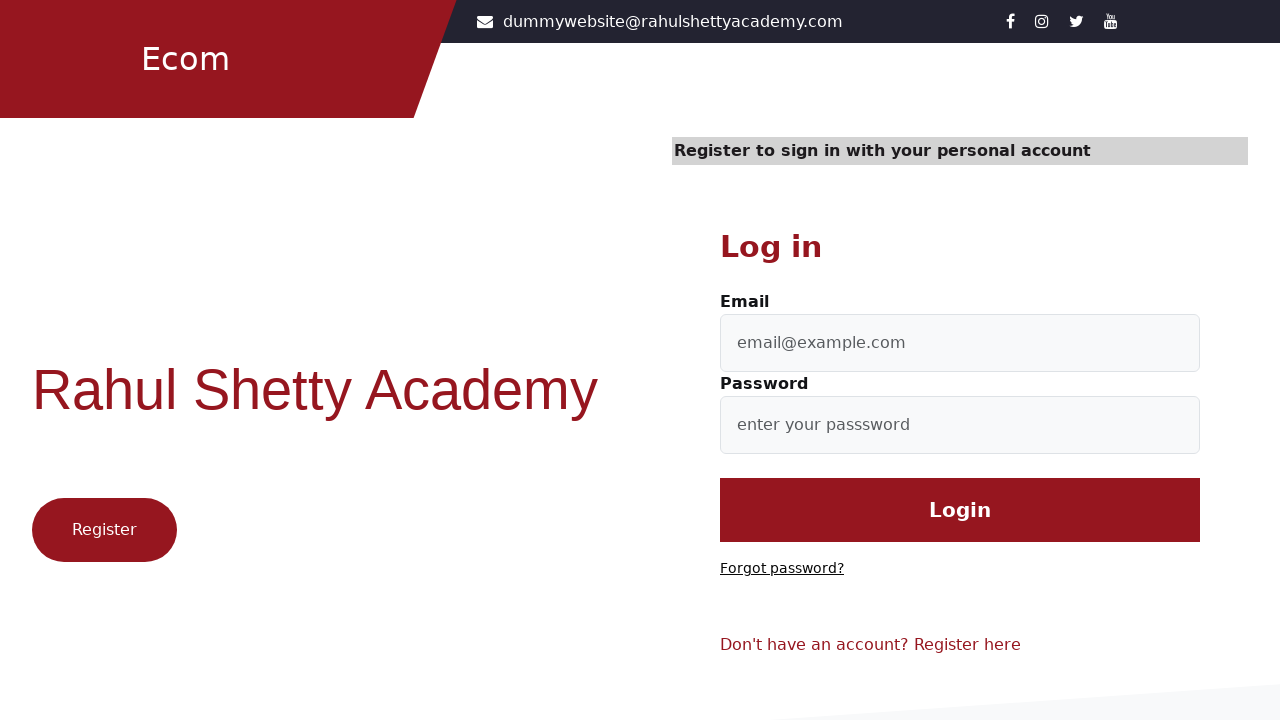

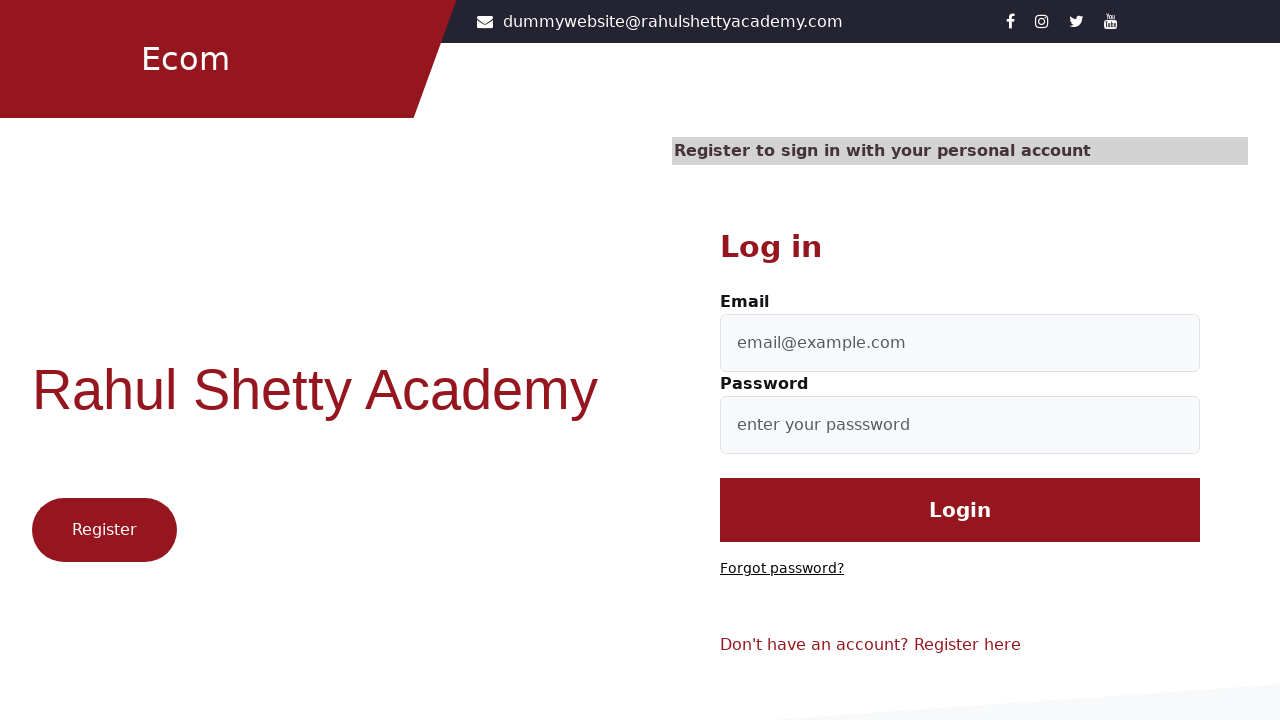